Tests responsive design by changing viewport sizes to mobile (375x667), tablet (768x1024), and desktop (1920x1080), verifying the page adapts correctly at each size.

Starting URL: https://bob-takuya.github.io/archi-site/

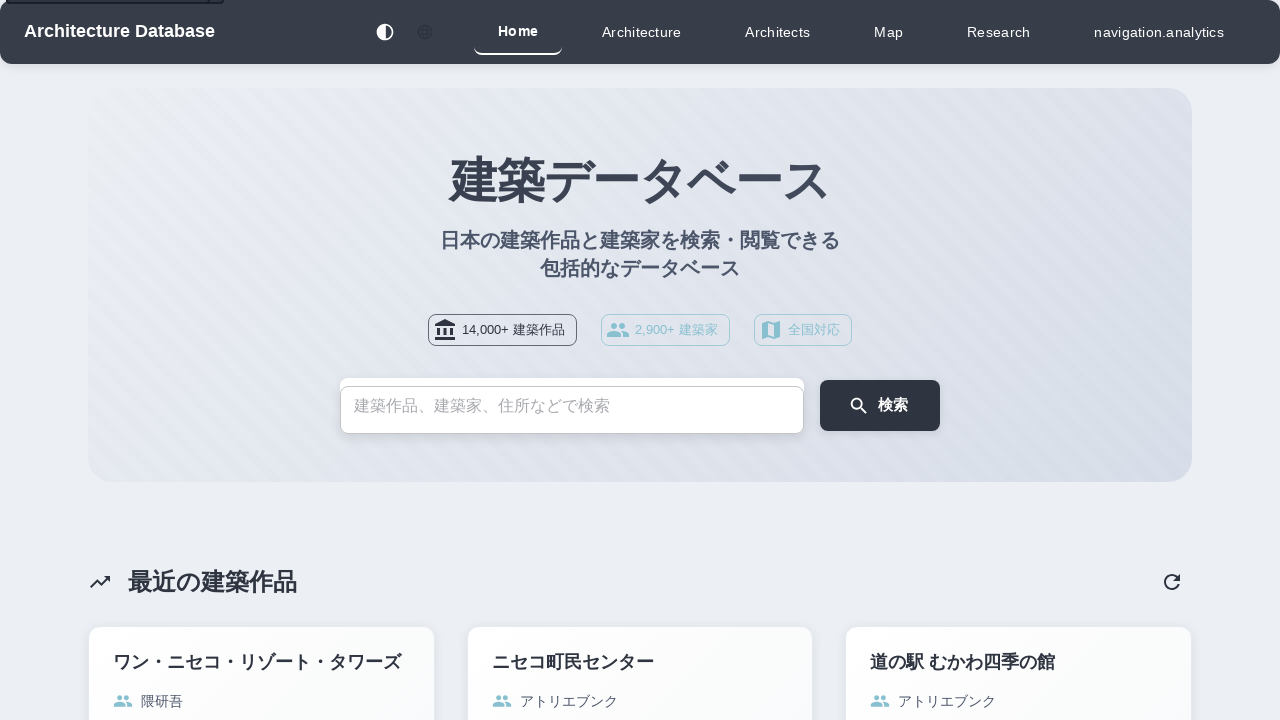

Set viewport to Mobile (375x667)
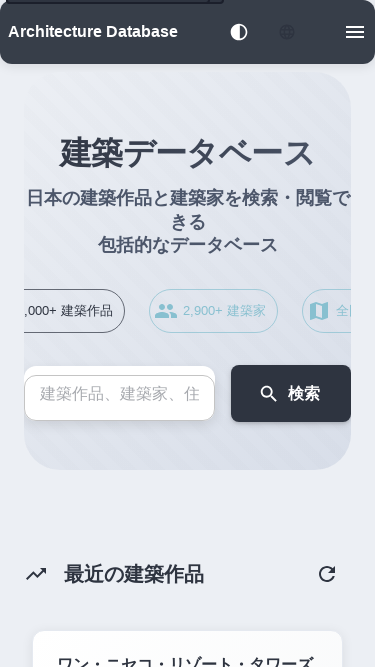

Reloaded page at Mobile viewport size
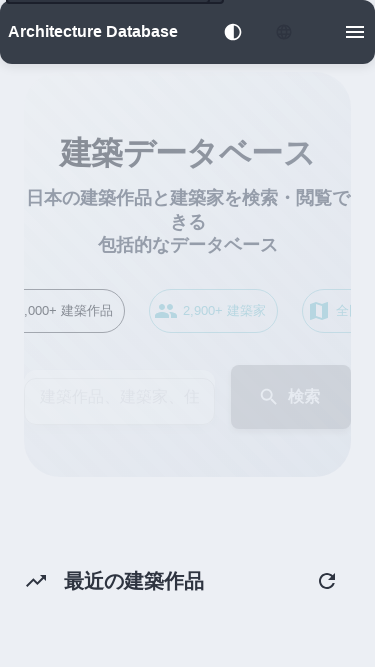

Page loaded completely at Mobile viewport size
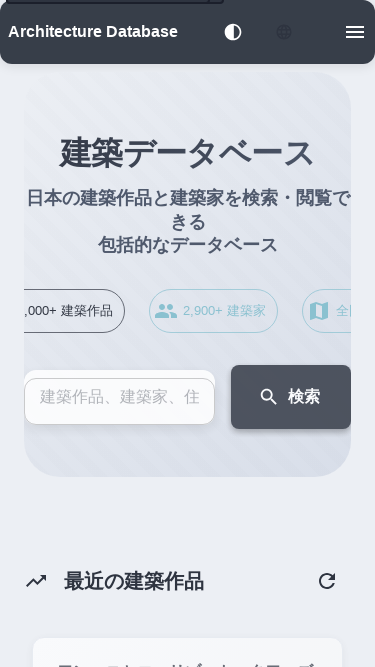

Set viewport to Tablet (768x1024)
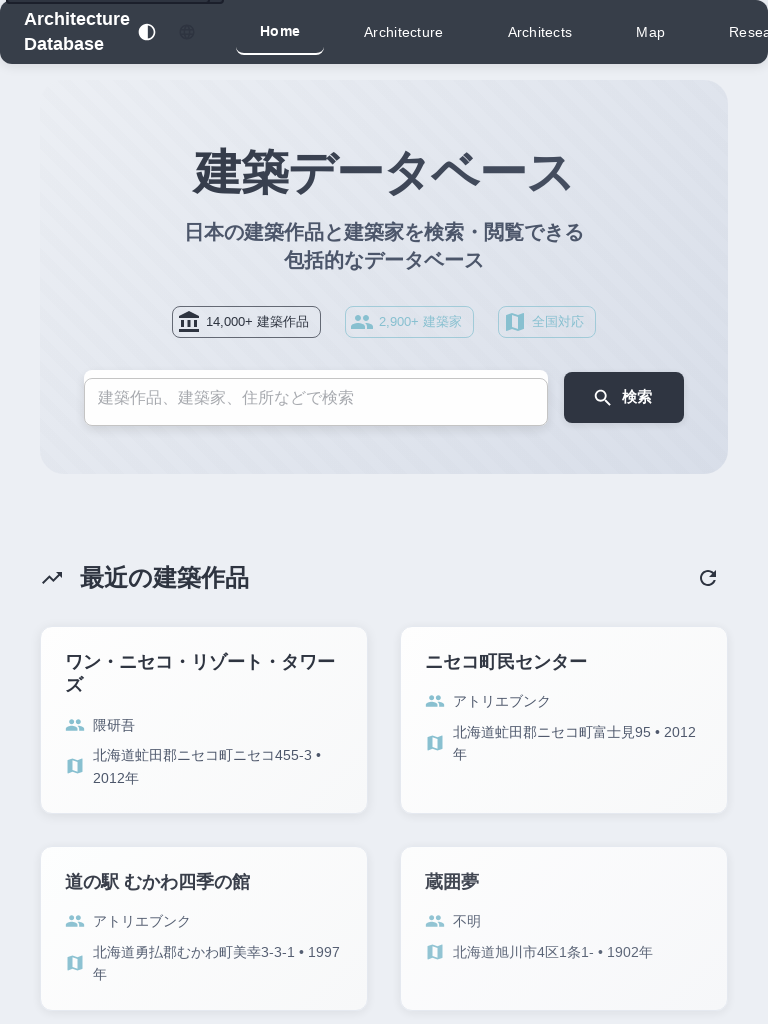

Reloaded page at Tablet viewport size
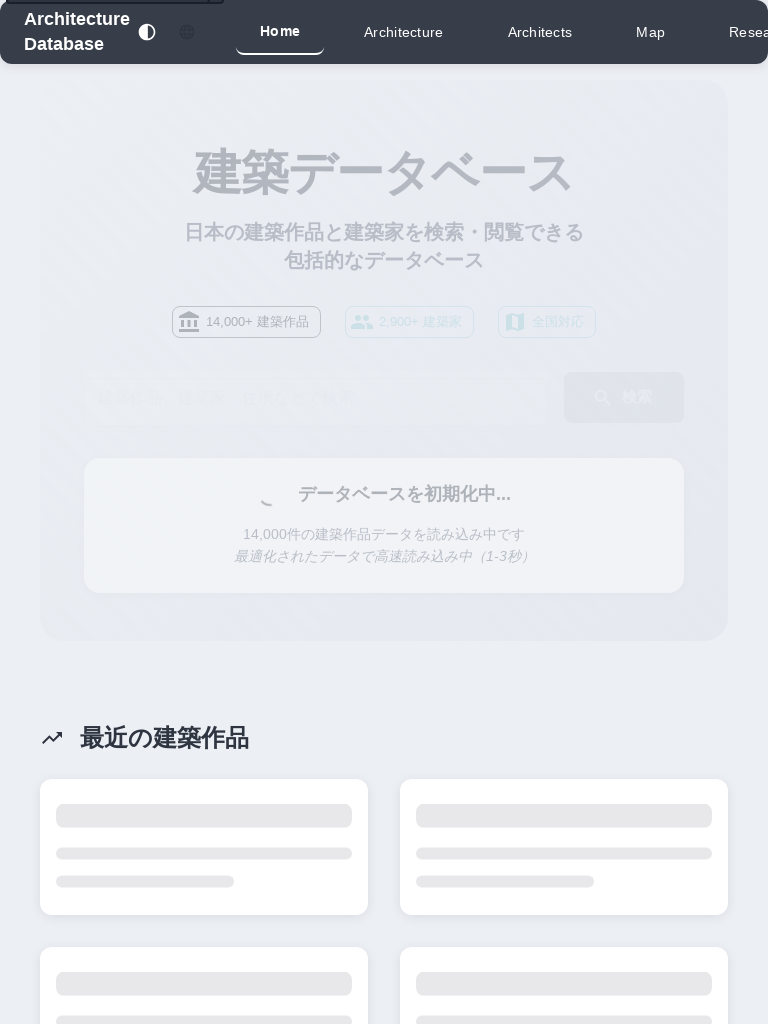

Page loaded completely at Tablet viewport size
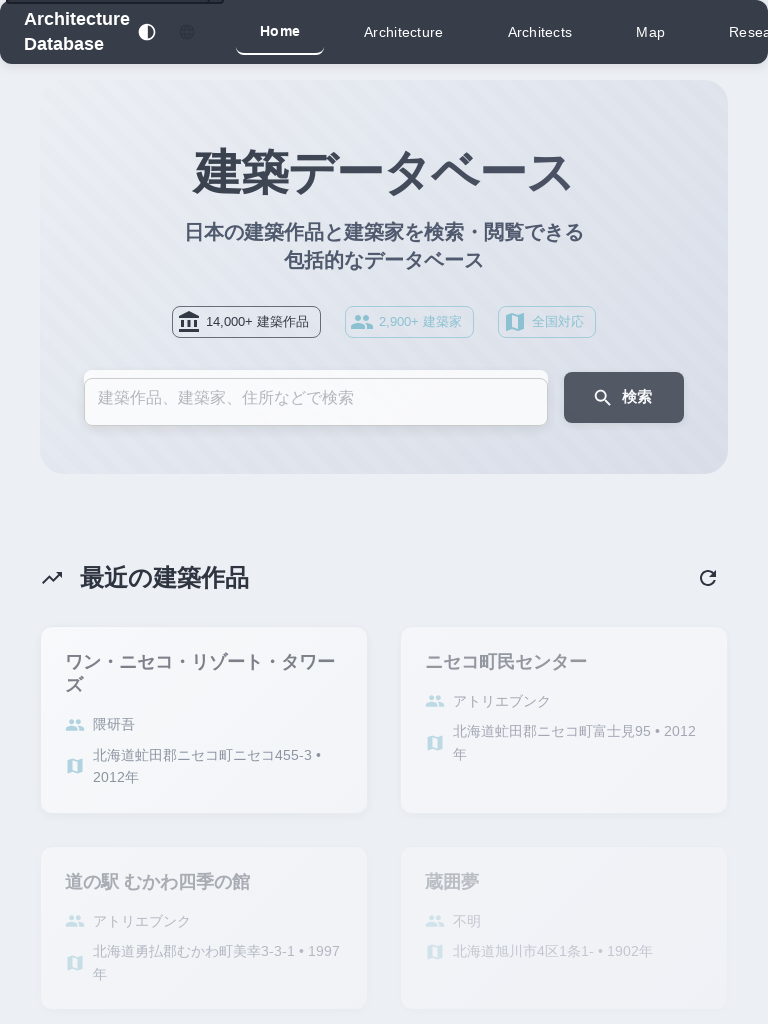

Set viewport to Desktop (1920x1080)
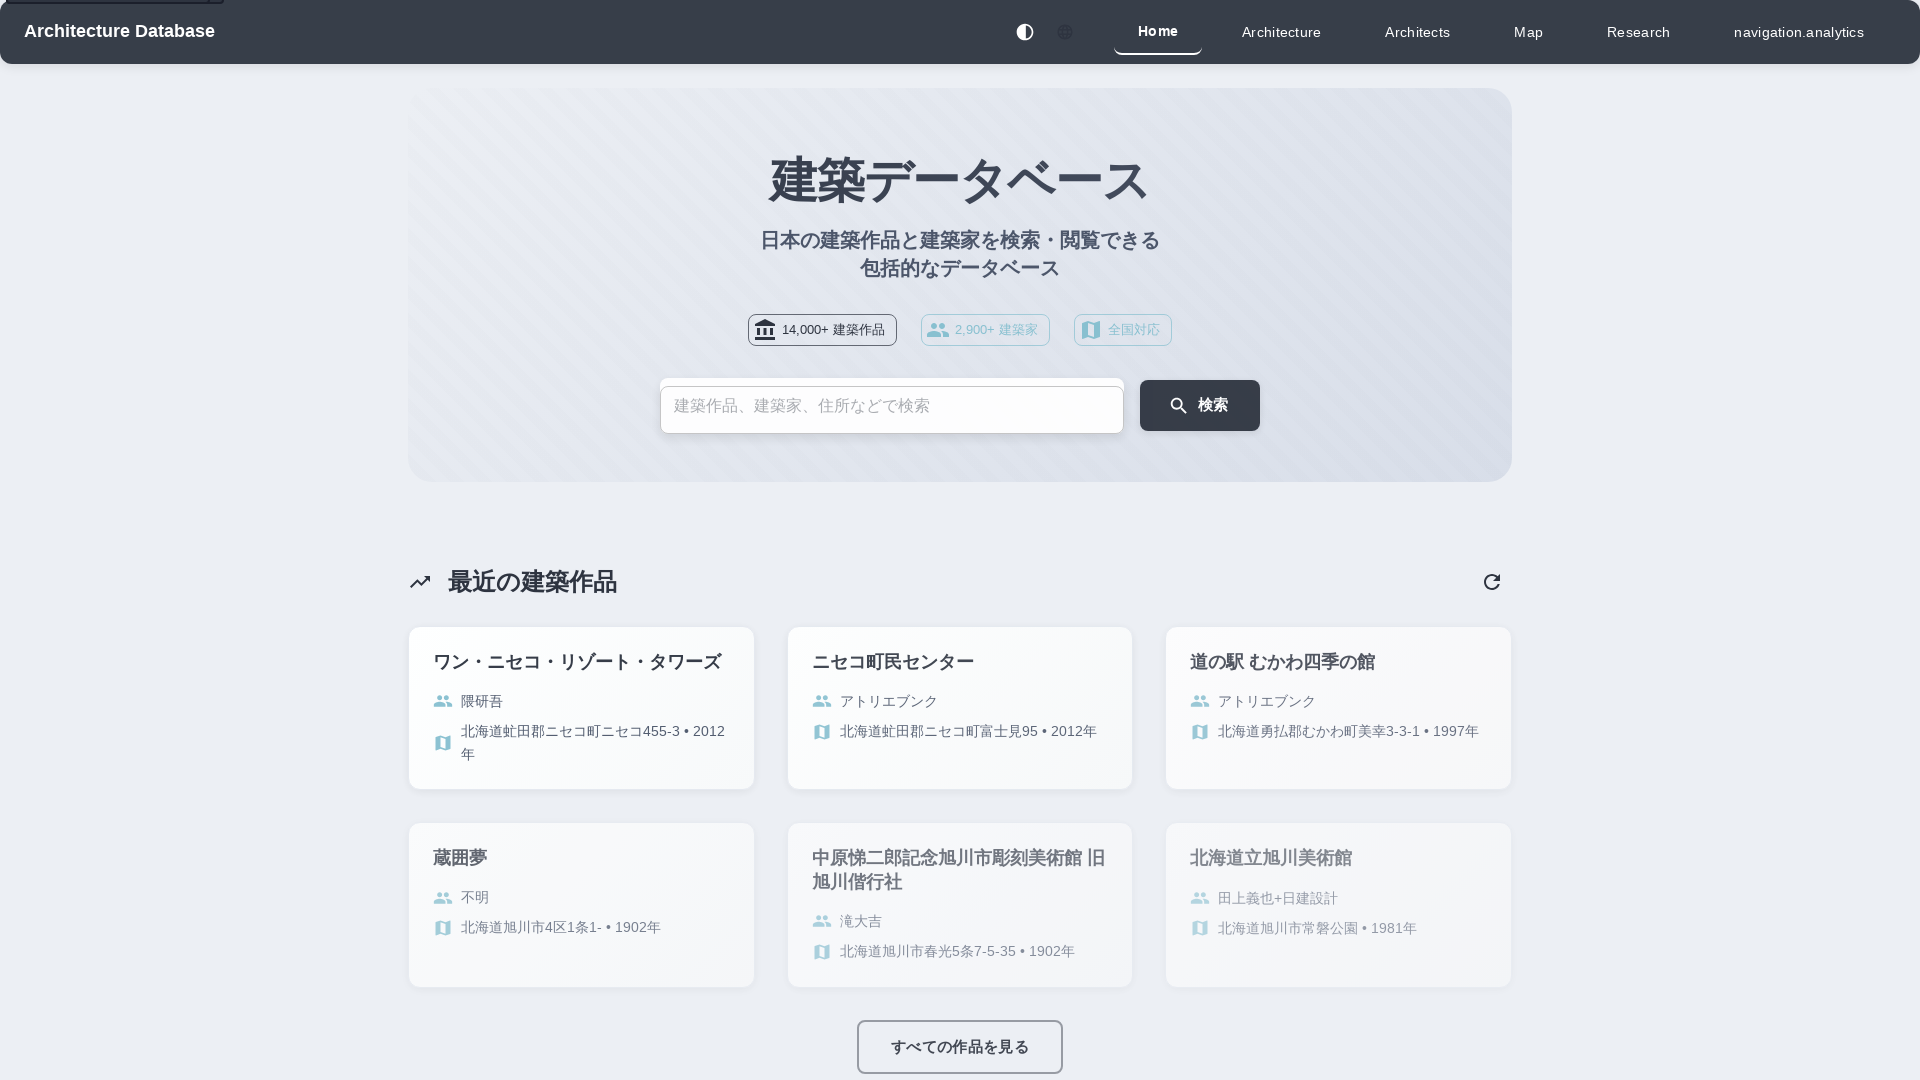

Reloaded page at Desktop viewport size
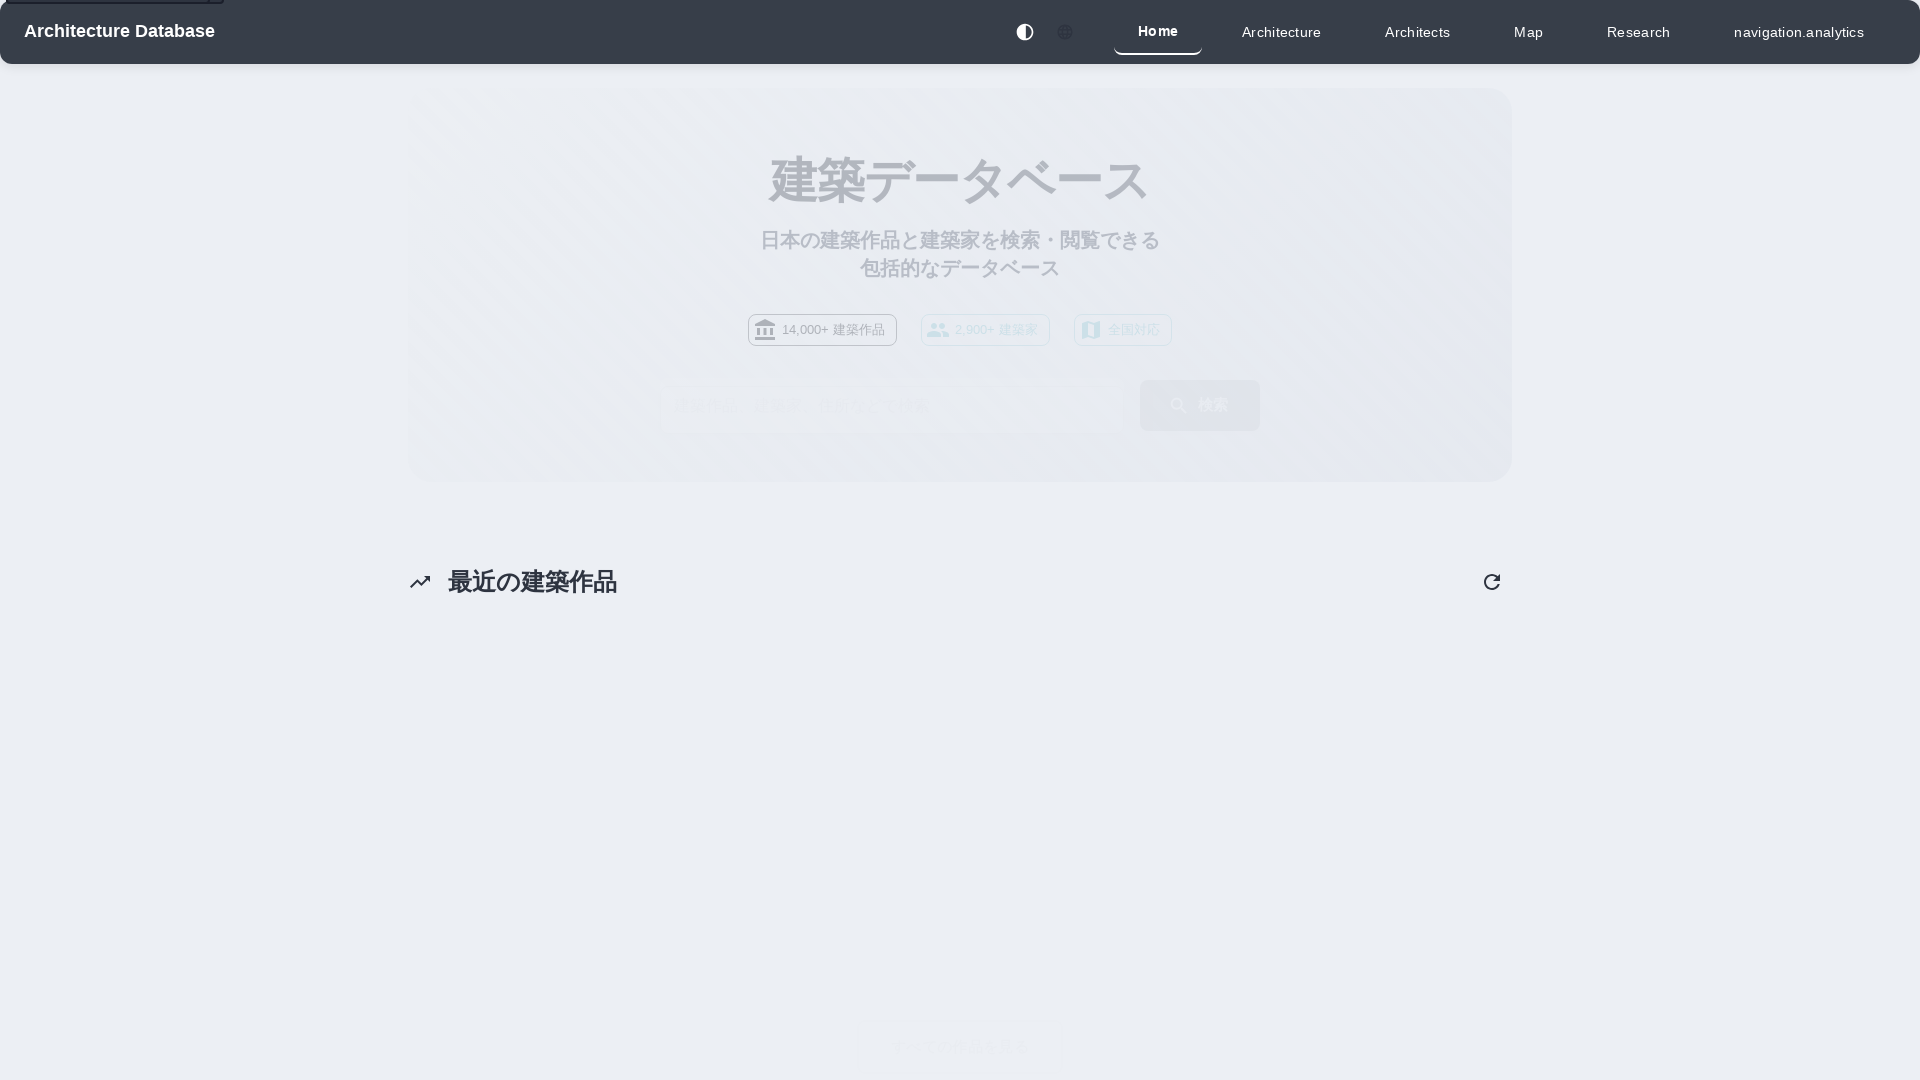

Page loaded completely at Desktop viewport size
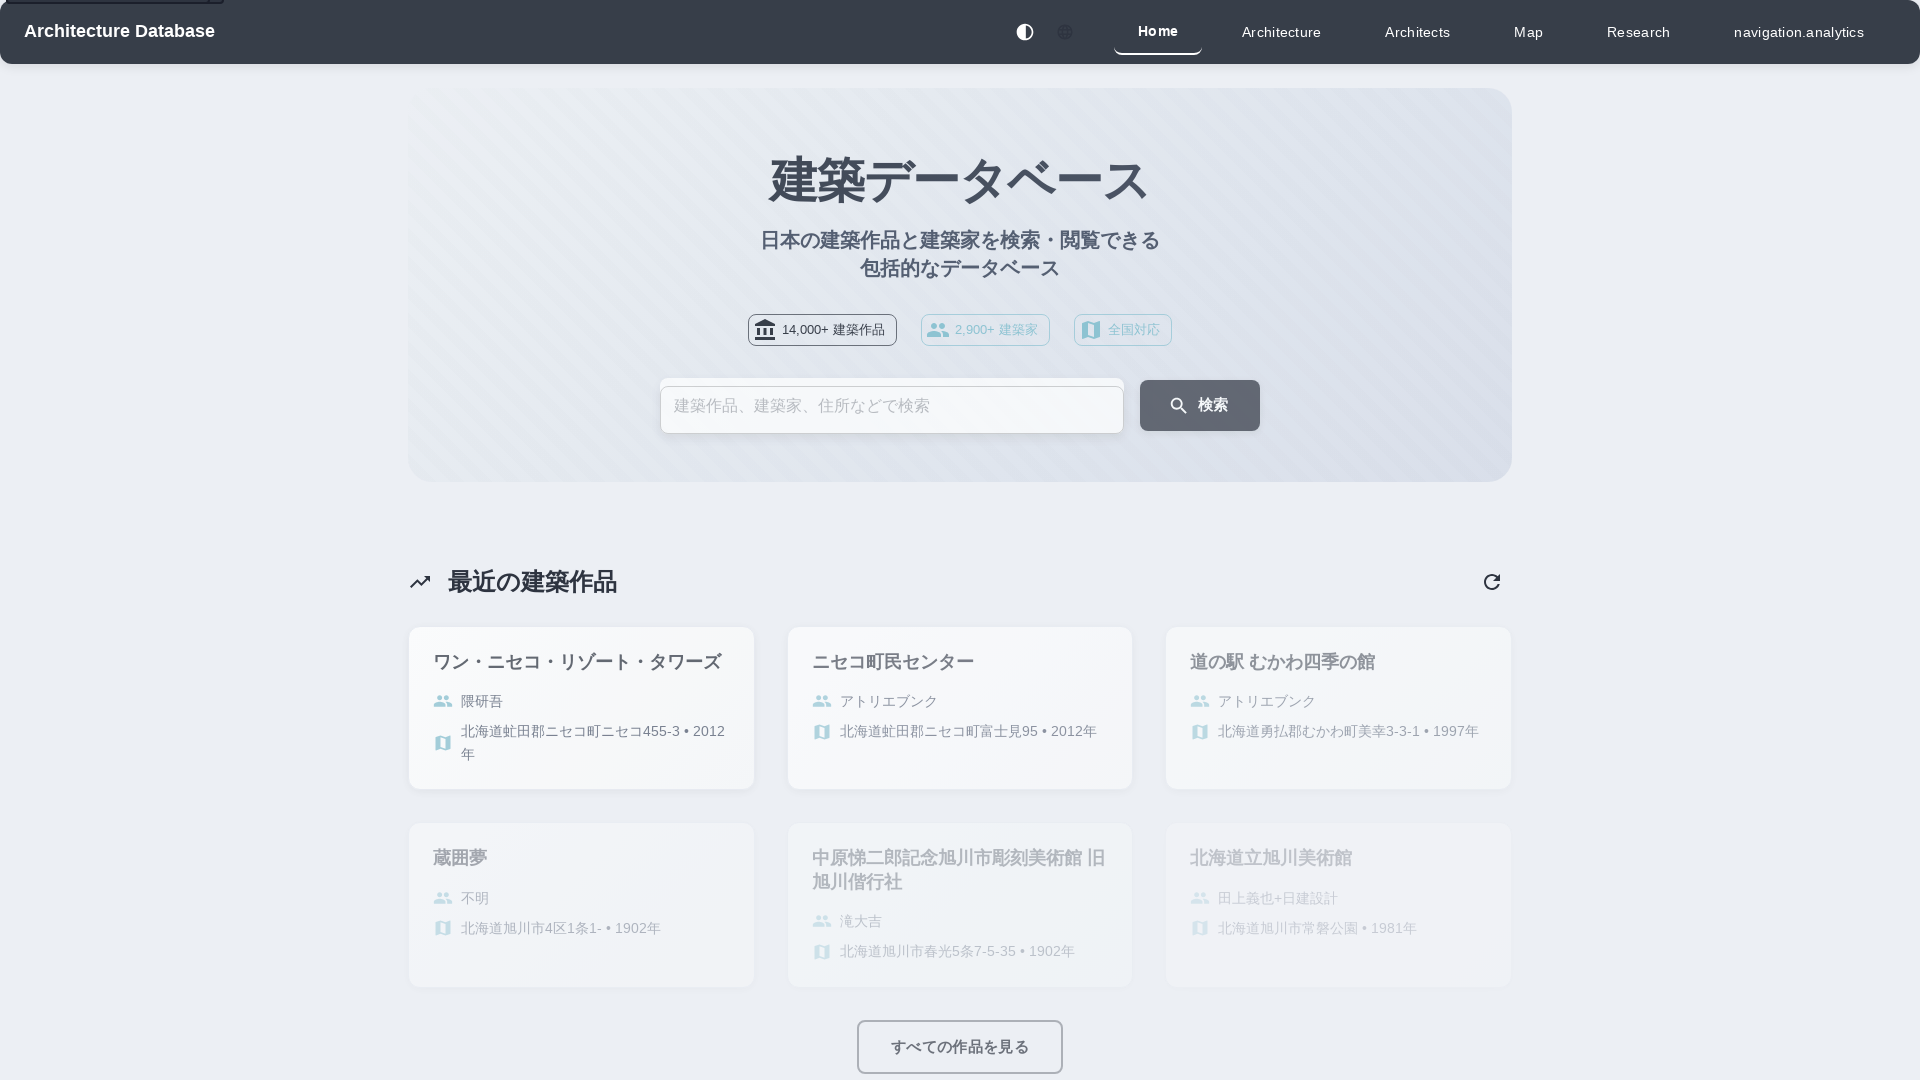

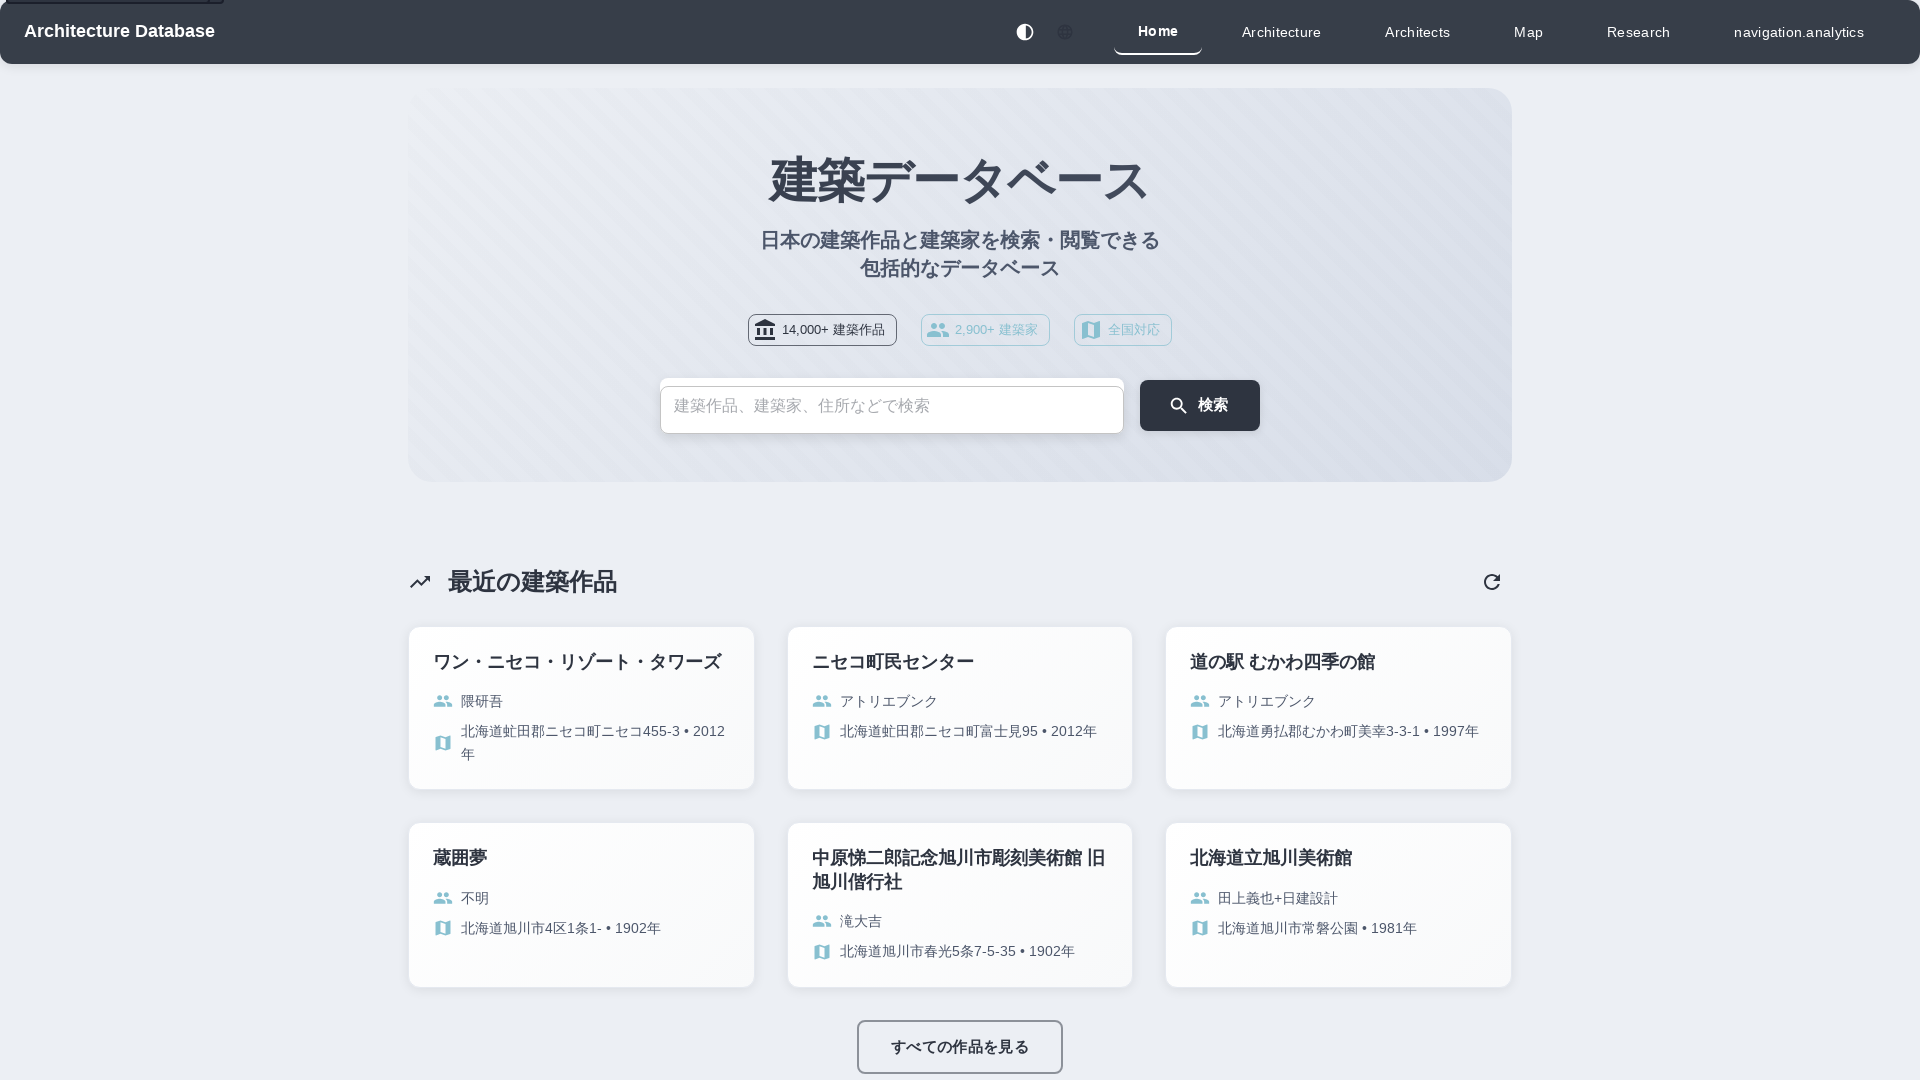